Tests window handling by clicking a button that opens multiple windows, then iterates through windows to find the alert page and interacts with different types of alerts (simple, confirm, and prompt alerts).

Starting URL: https://letcode.in/window

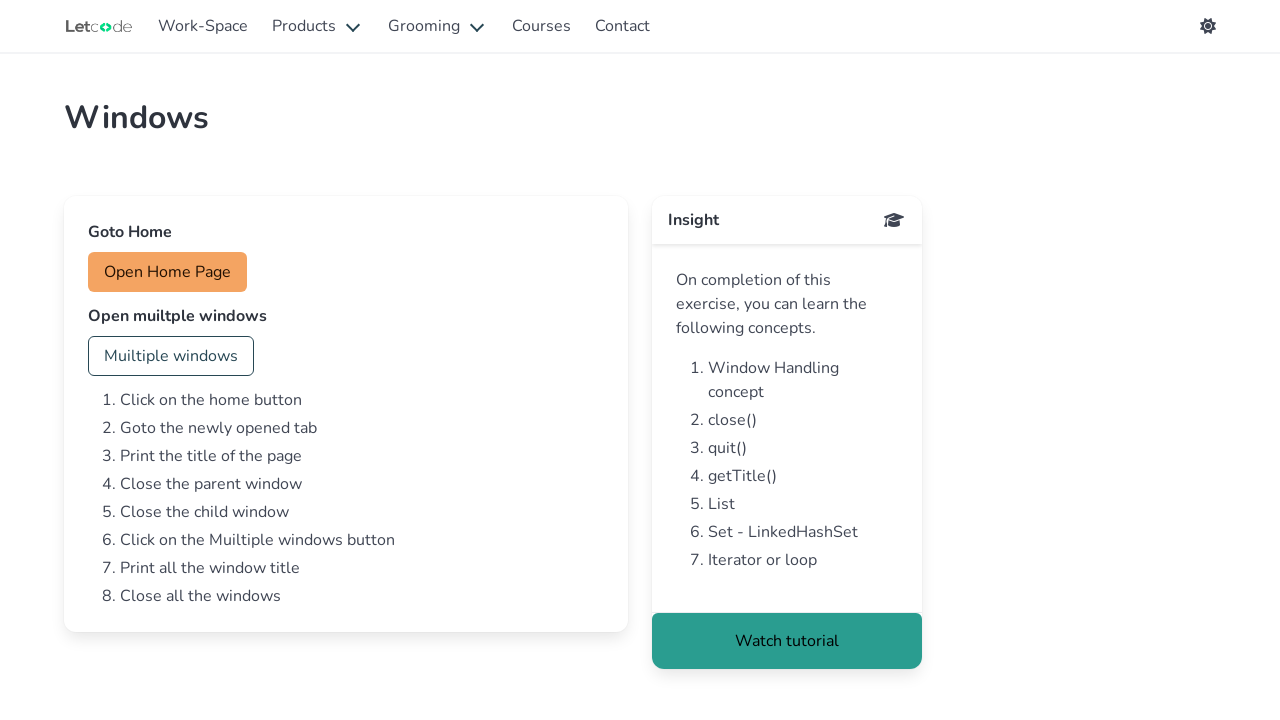

Clicked button to open multiple windows at (171, 356) on #multi
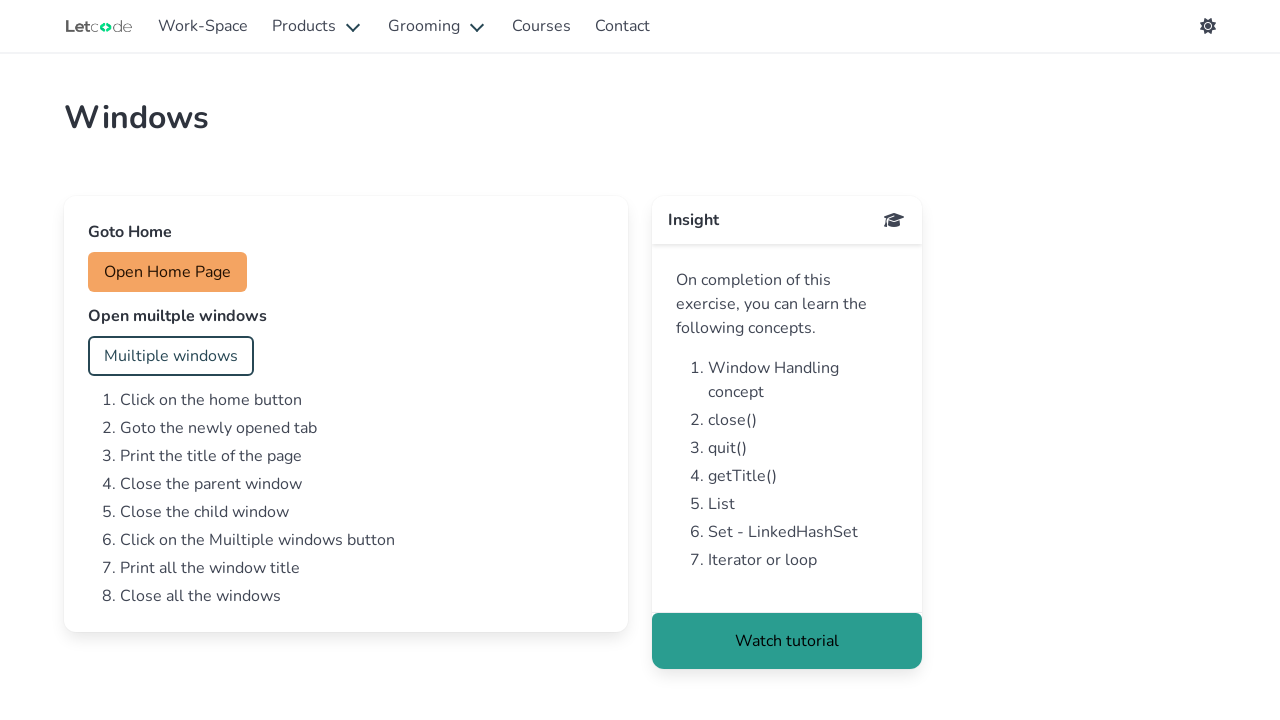

Waited for new windows to open
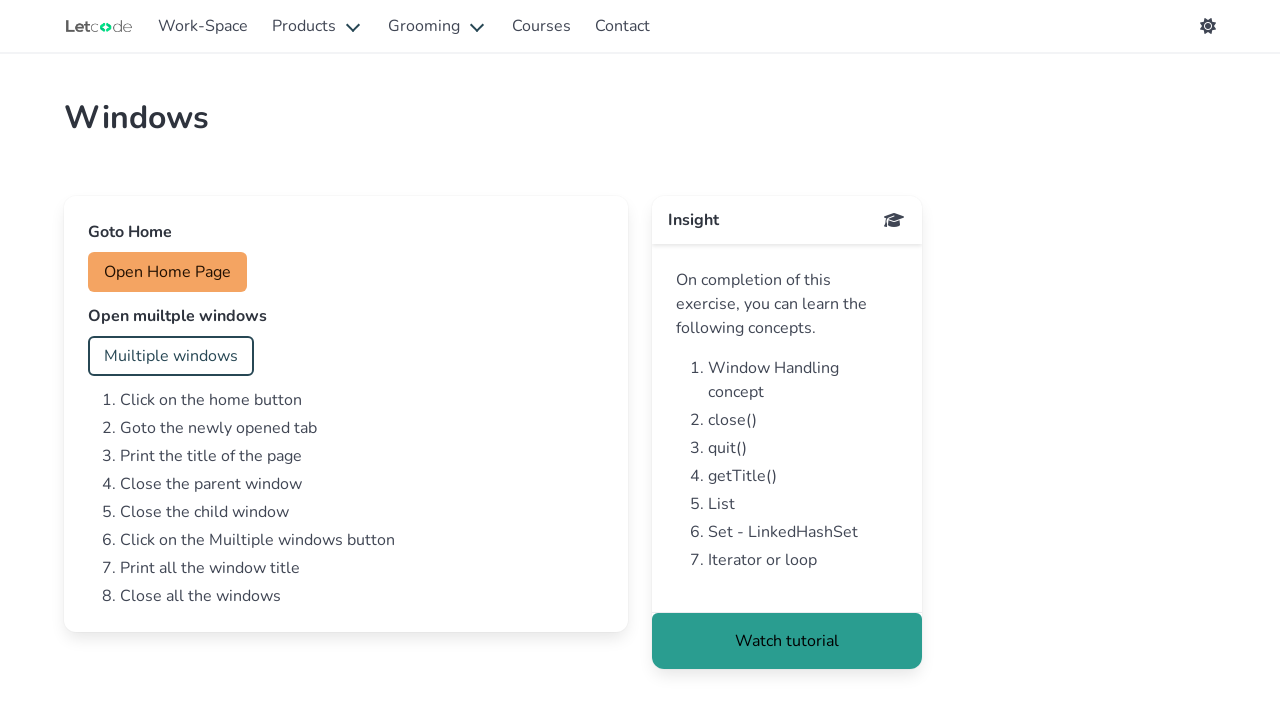

Retrieved all open pages from context
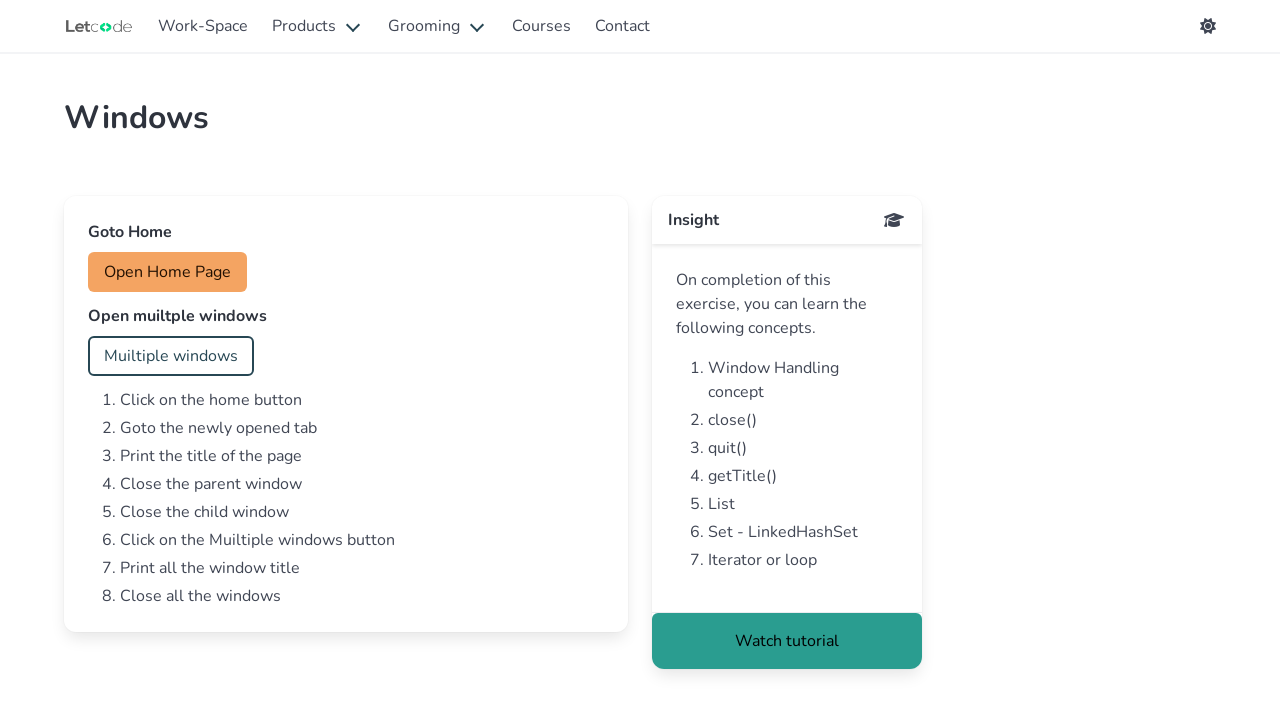

Checking page with URL: https://letcode.in/window
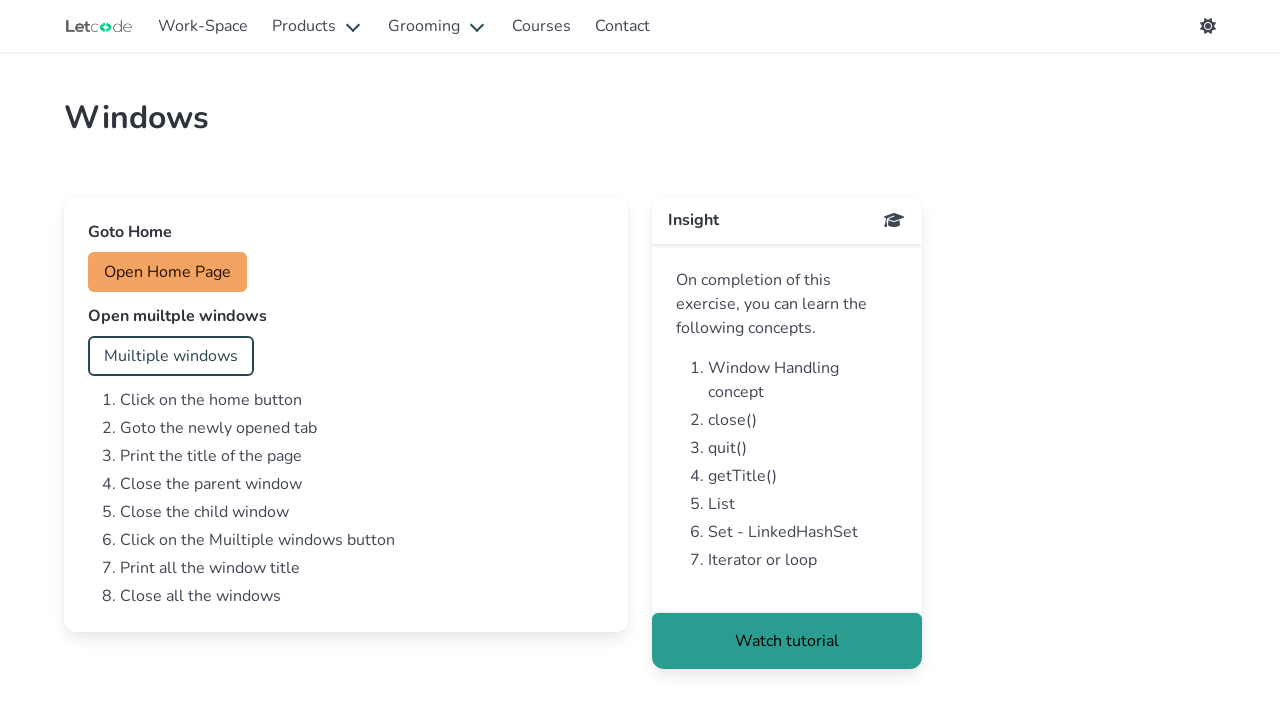

Checking page with URL: https://letcode.in/alert
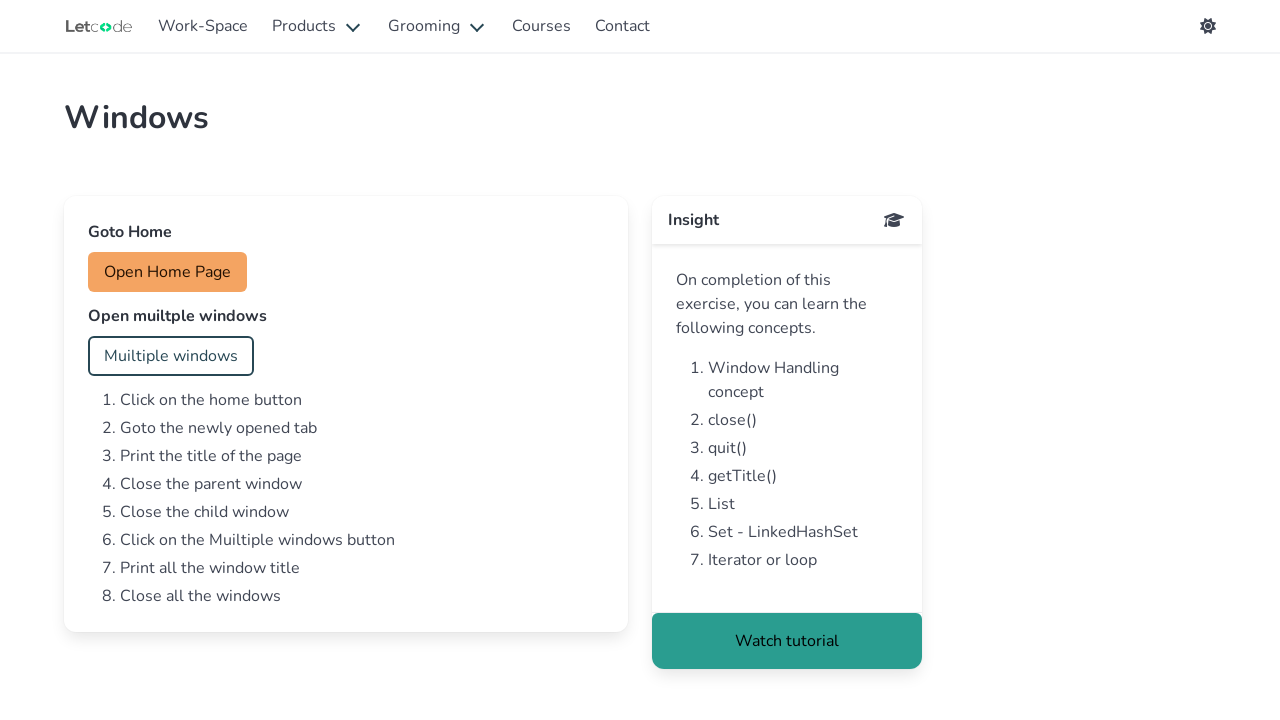

Clicked accept button for simple alert at (150, 272) on #accept
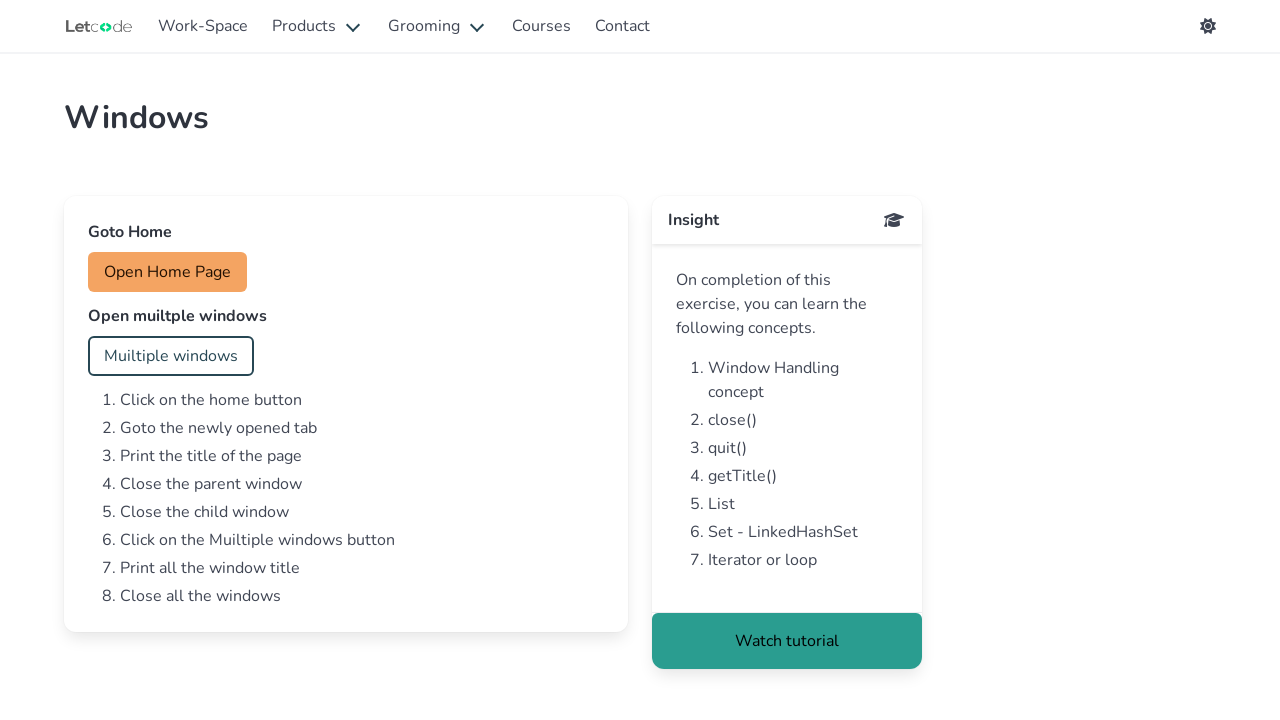

Set up dialog handler to accept simple alert
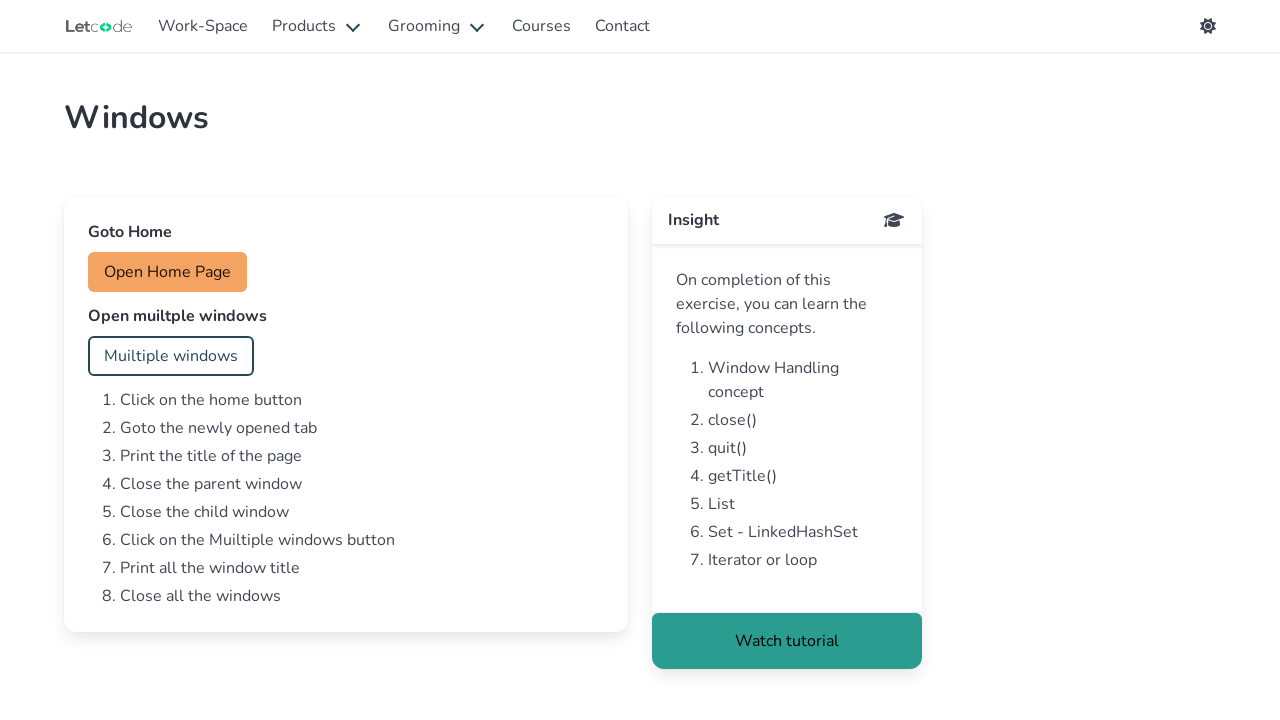

Waited for simple alert to be processed
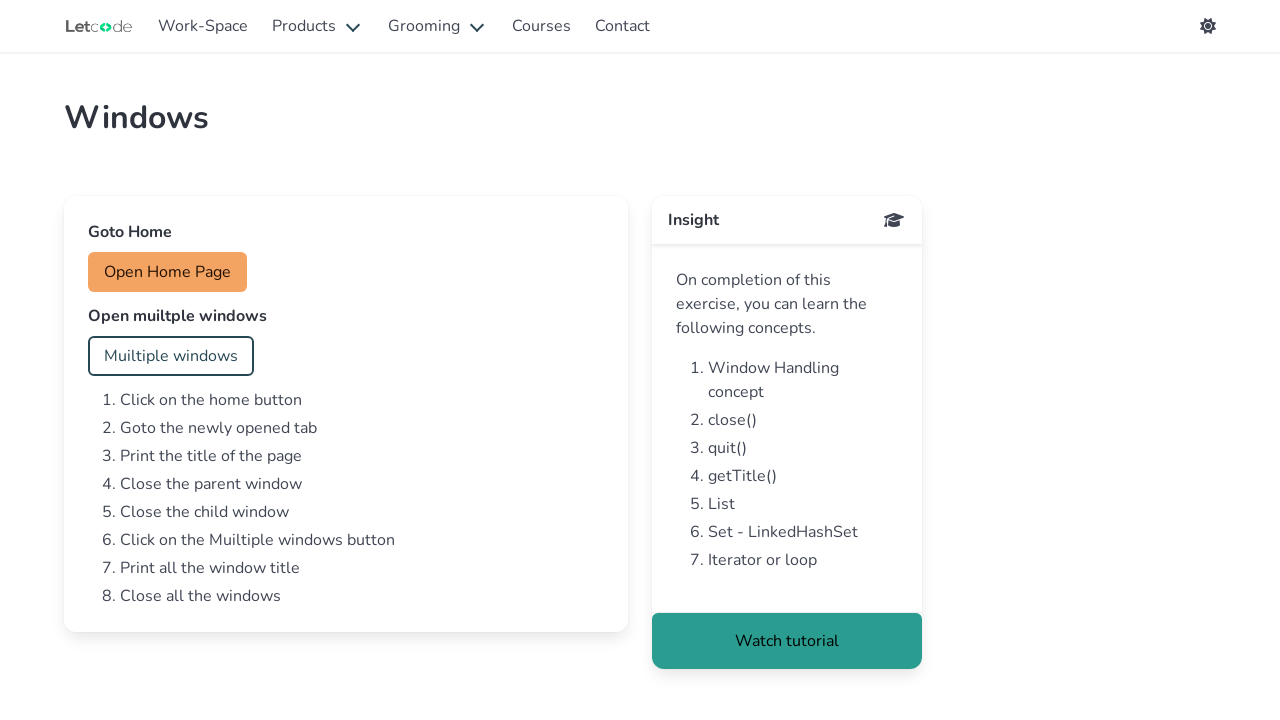

Set up dialog handler to accept confirm alert
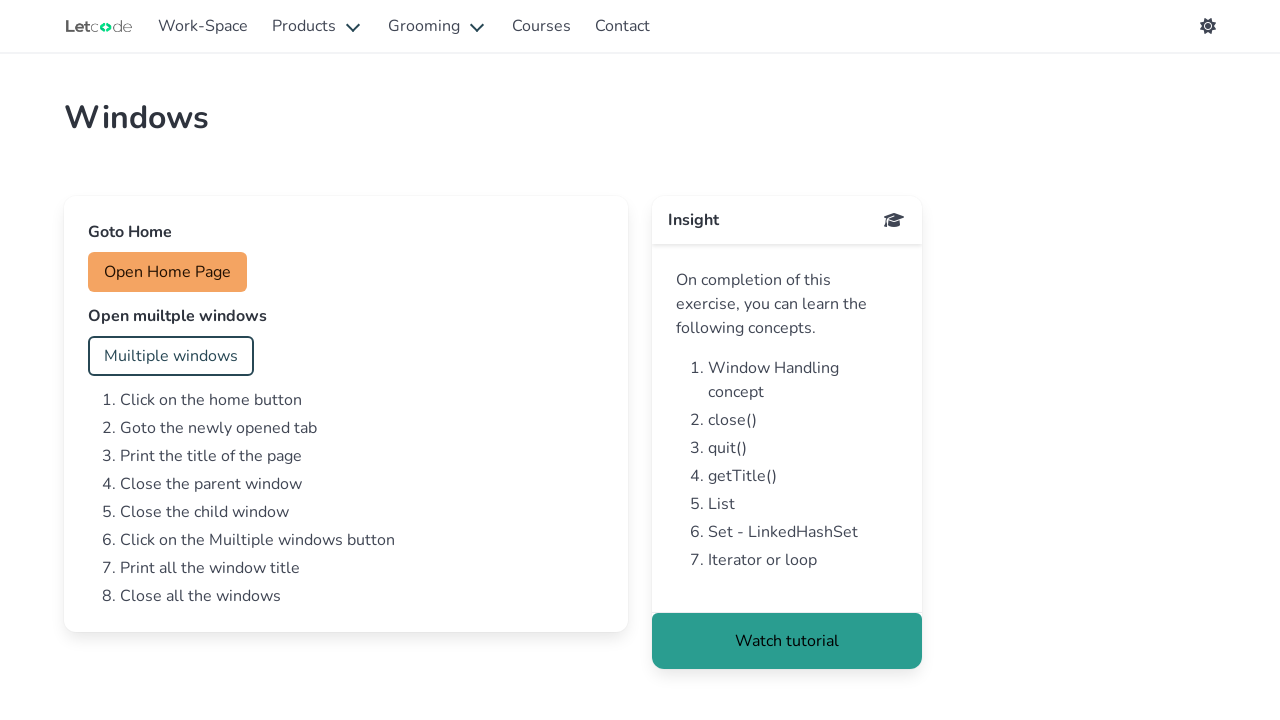

Clicked confirm button to trigger confirm alert at (154, 356) on #confirm
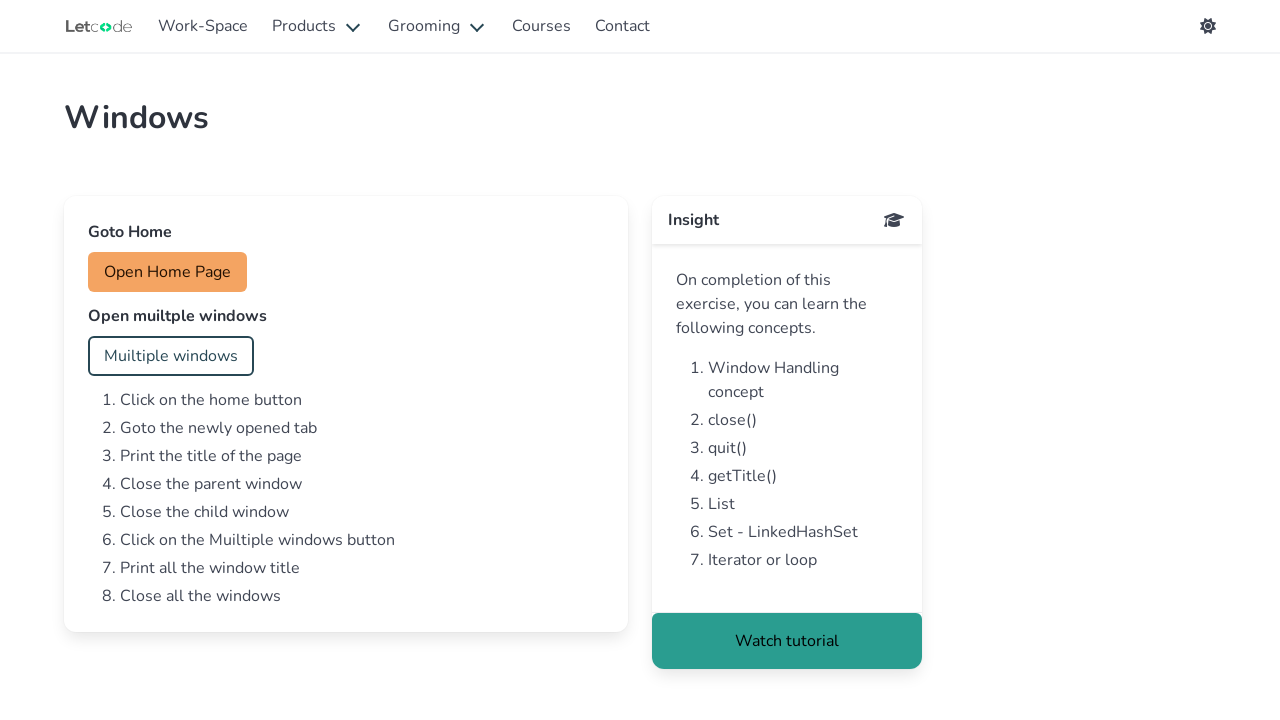

Waited for confirm alert to be processed
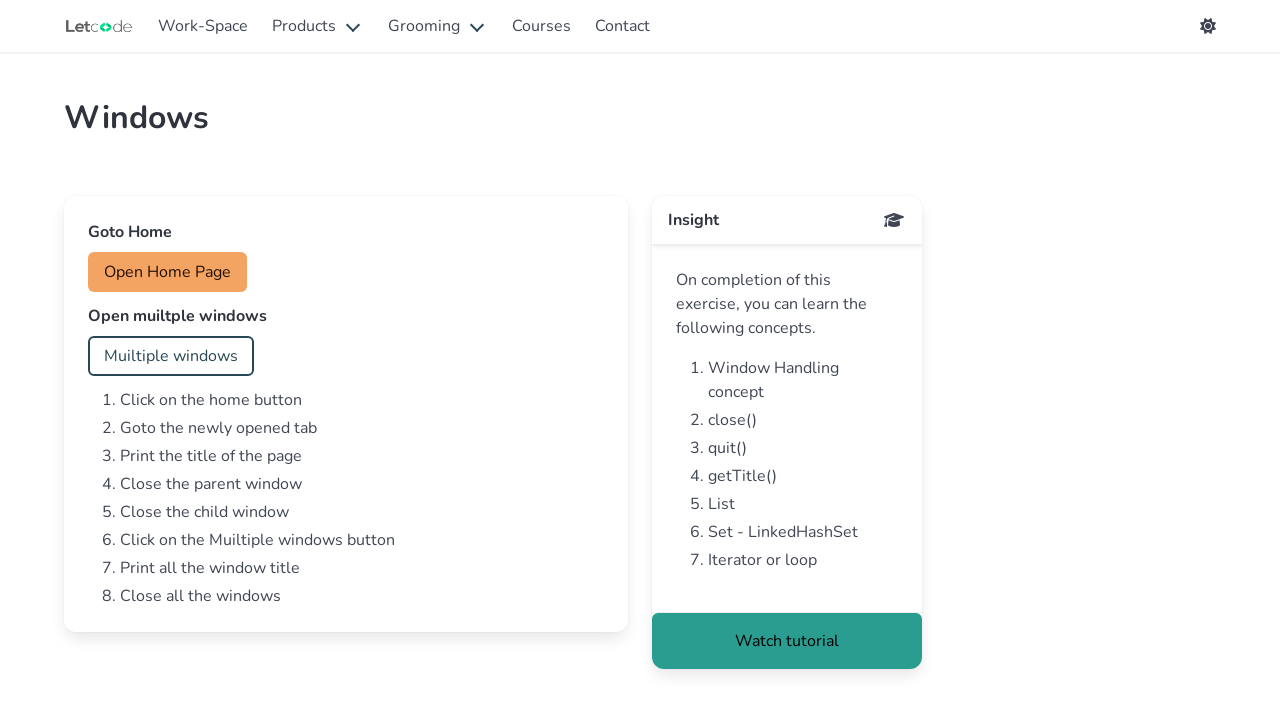

Set up dialog handler to accept prompt alert with text 'hhhhh'
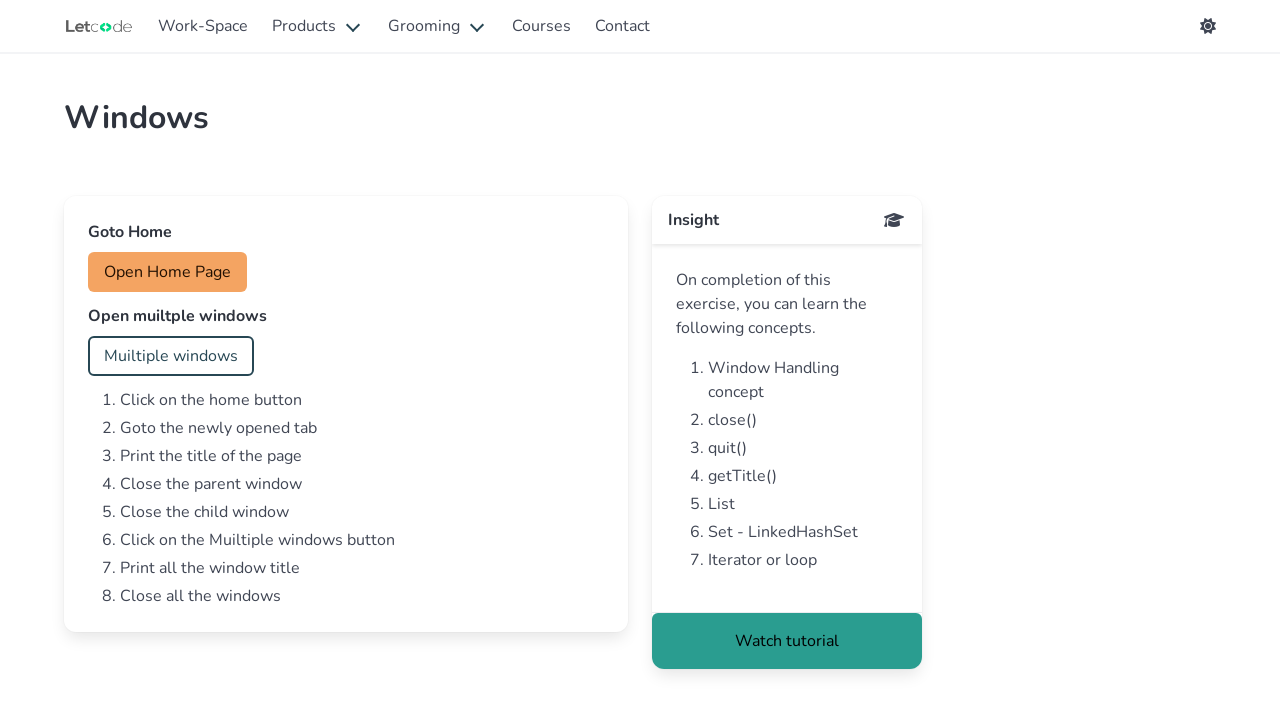

Clicked prompt button to trigger prompt alert at (152, 440) on #prompt
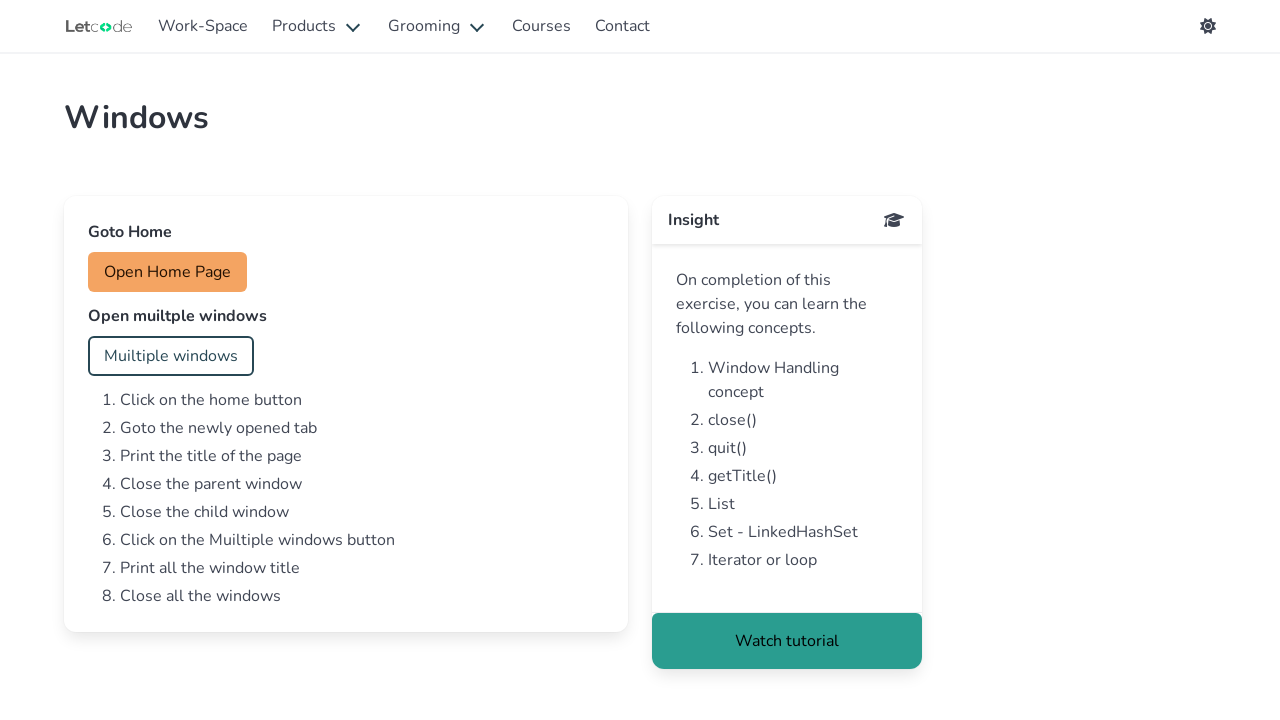

Waited for prompt alert to be processed
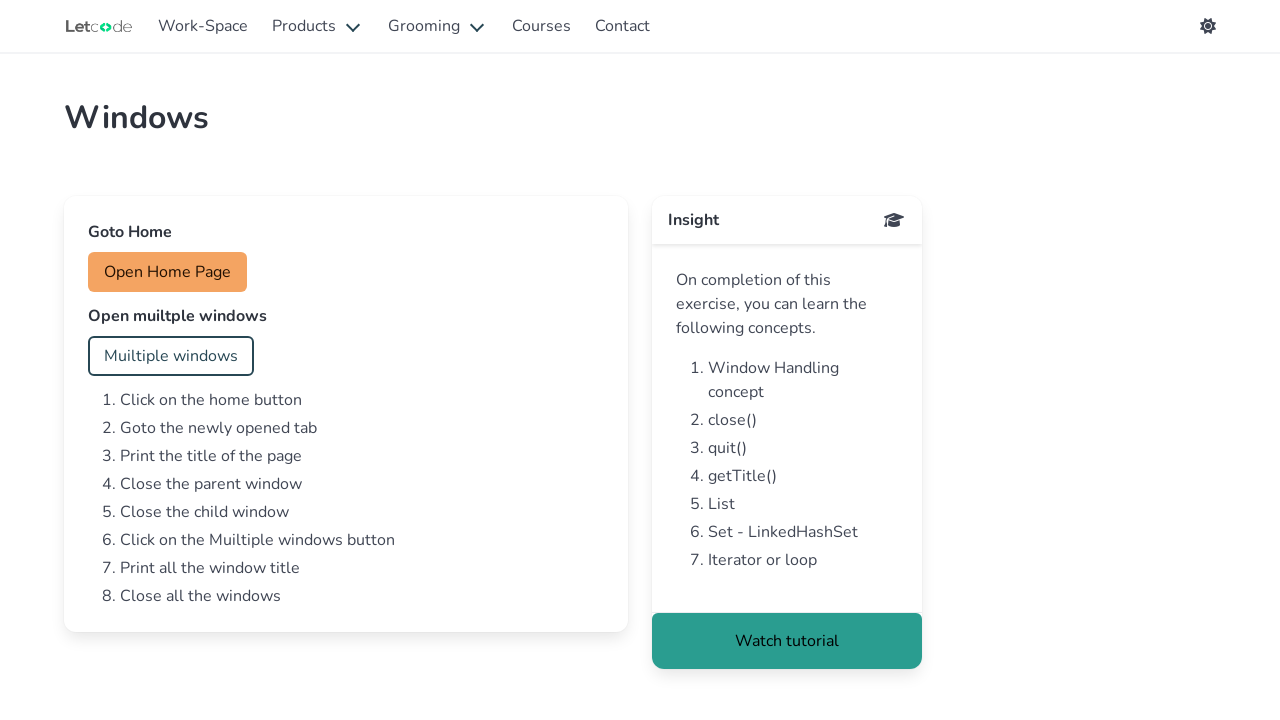

Checking page with URL: https://letcode.in/dropdowns
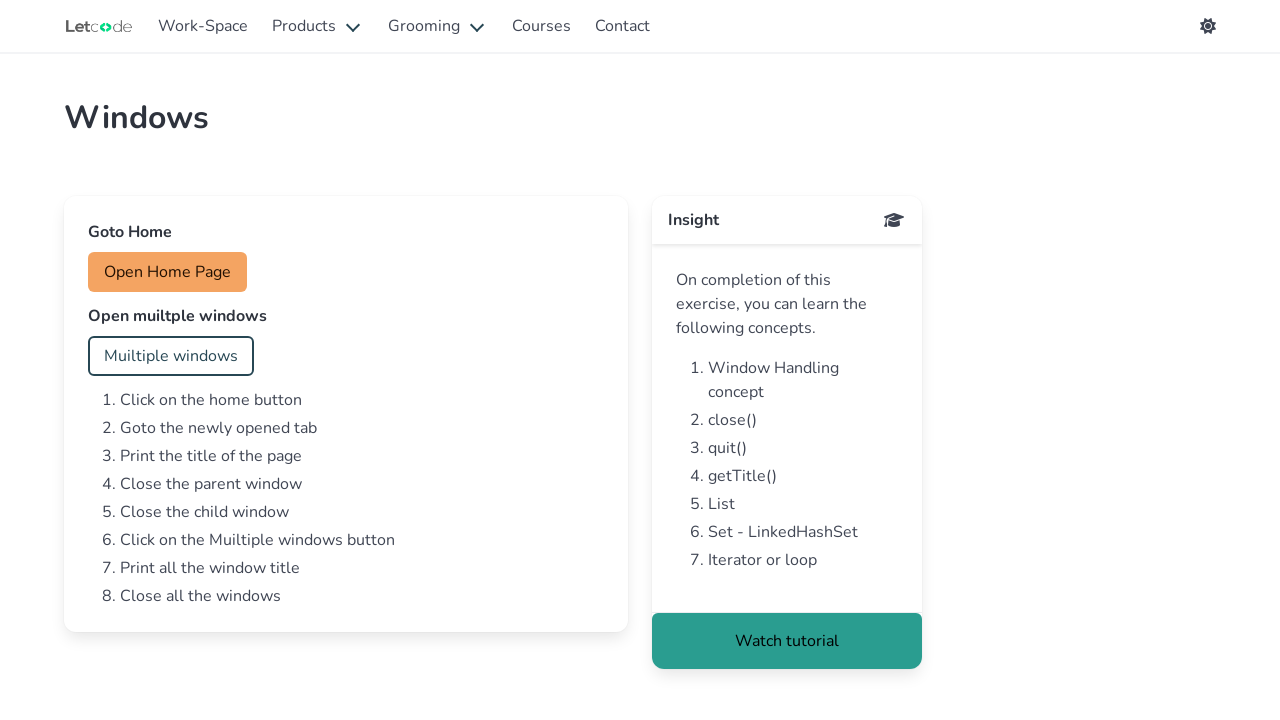

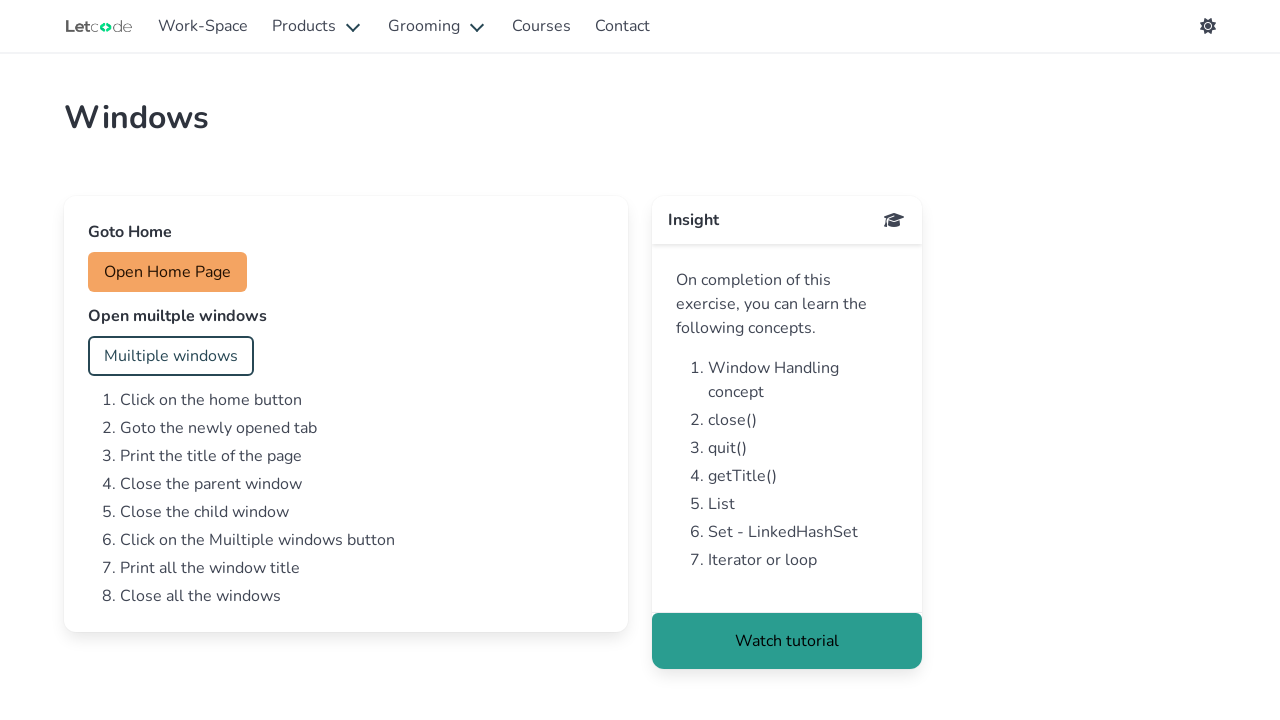